Navigates to the Challenging DOM page and clicks on three different button types (regular, alert, and success buttons)

Starting URL: https://the-internet.herokuapp.com/

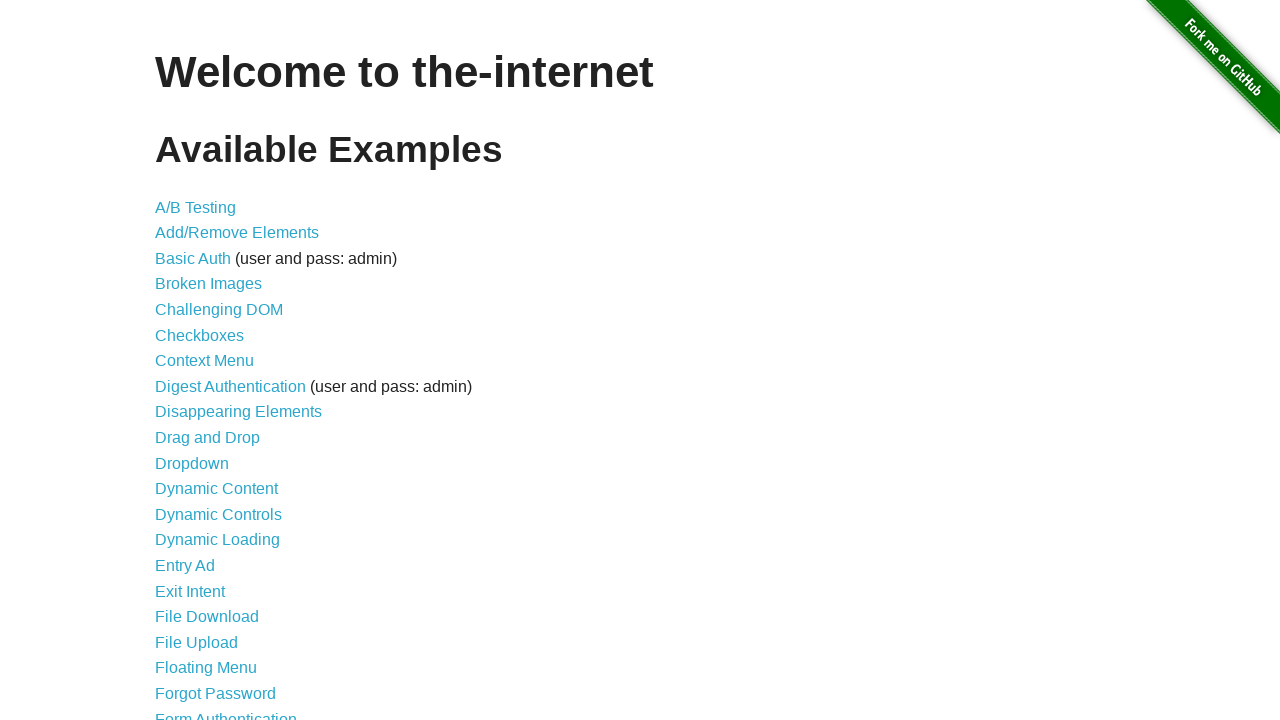

Clicked on Challenging DOM link at (219, 310) on text=Challenging DOM
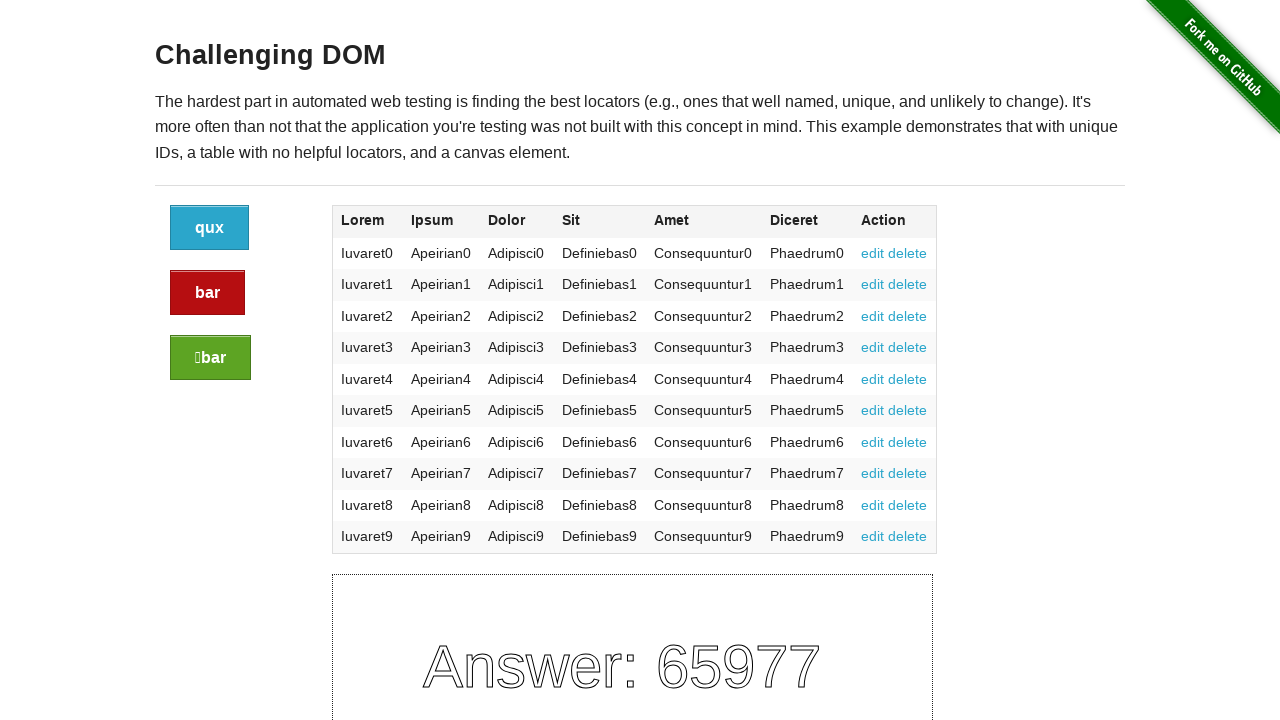

Waited for Challenging DOM page to load
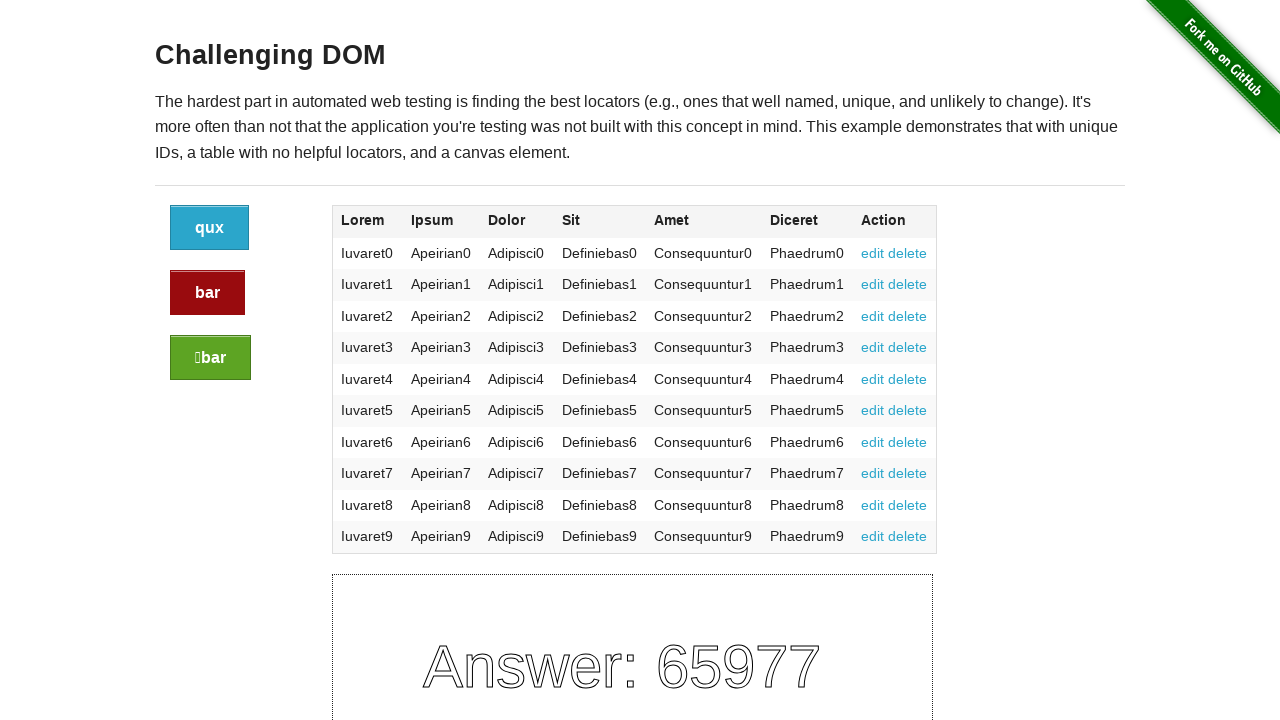

Clicked the regular button at (210, 228) on a.button:not(.alert):not(.success)
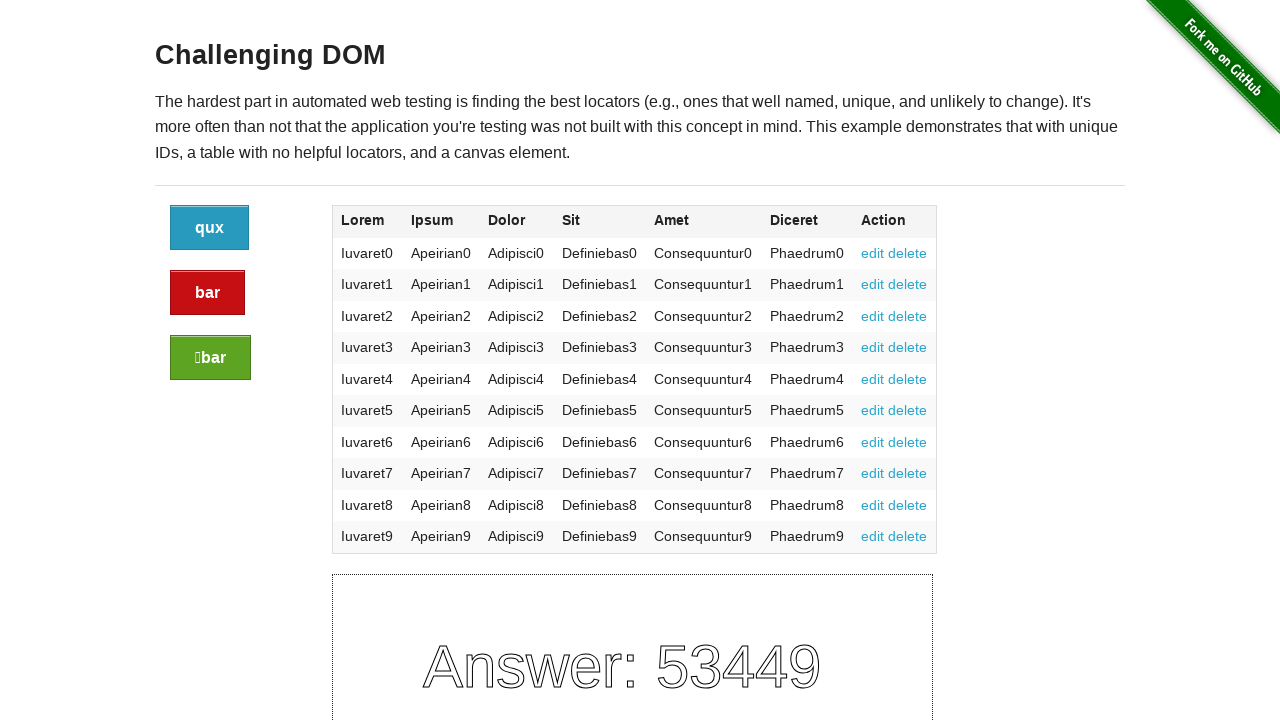

Clicked the alert button at (208, 293) on a.button.alert
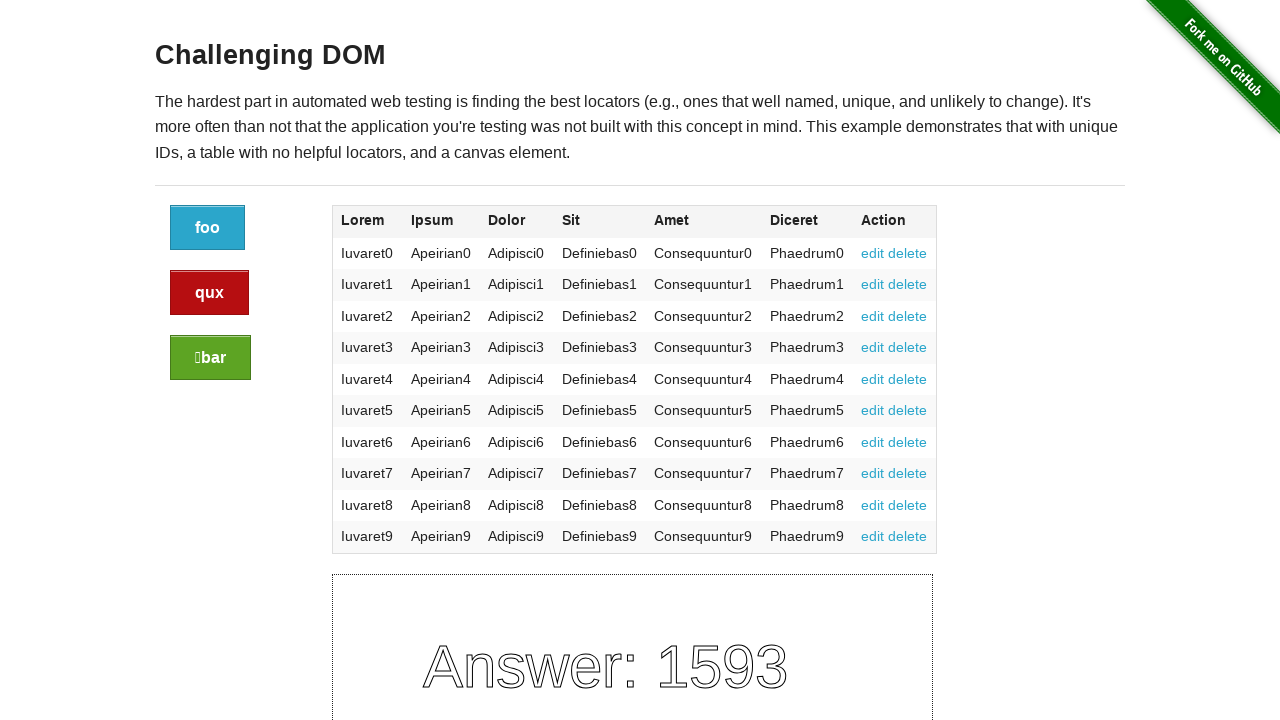

Clicked the success button at (210, 358) on a.button.success
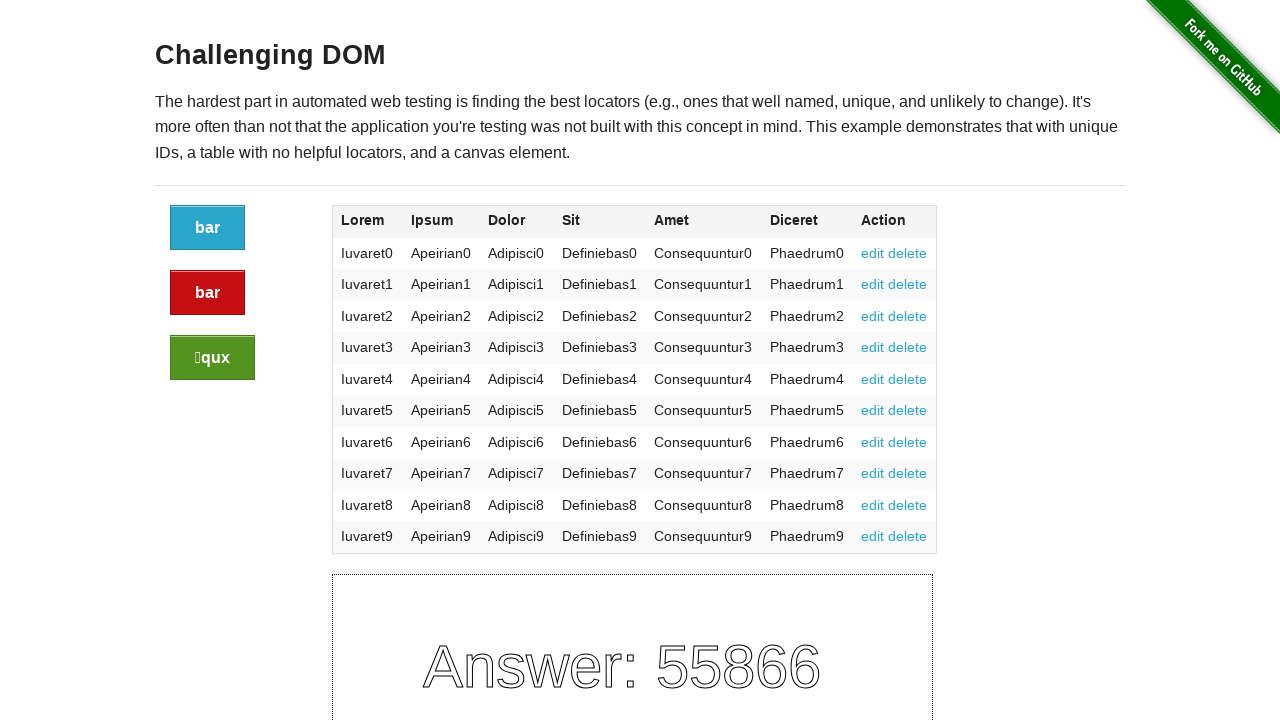

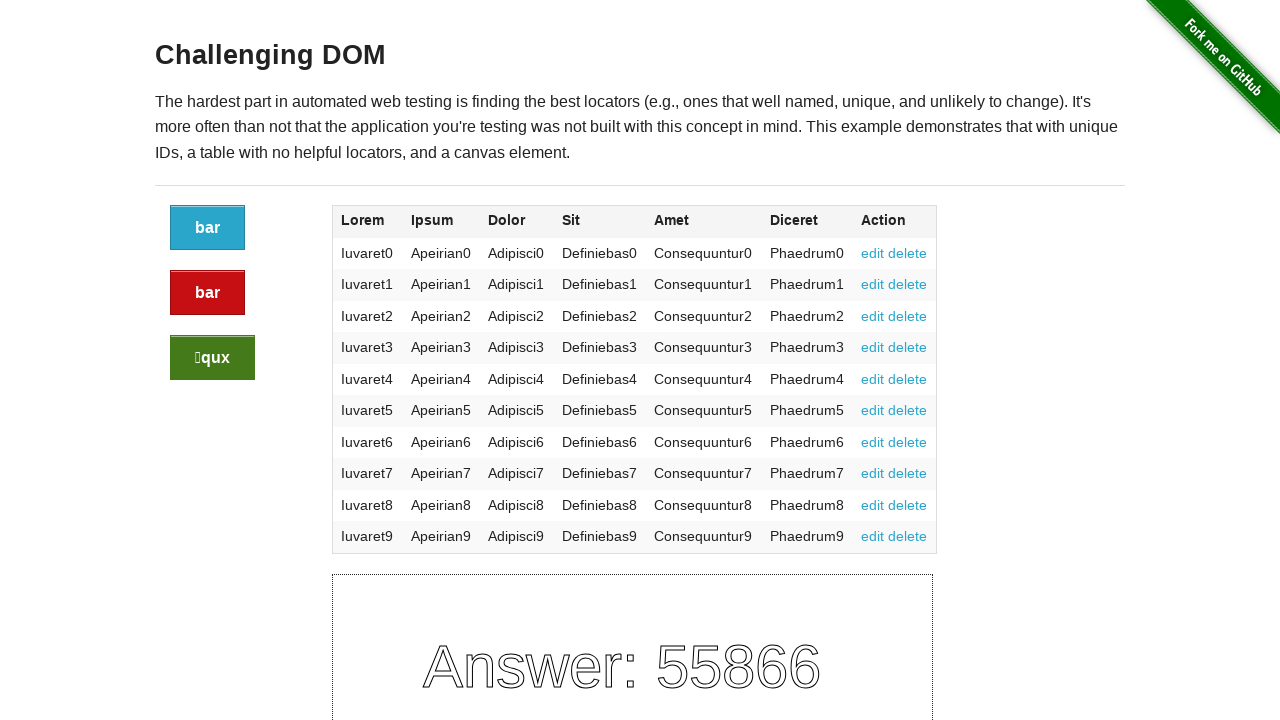